Tests filling out a complete student registration form including name, email, gender, phone, date of birth, subjects, hobbies, address, state and city

Starting URL: https://demoqa.com/automation-practice-form

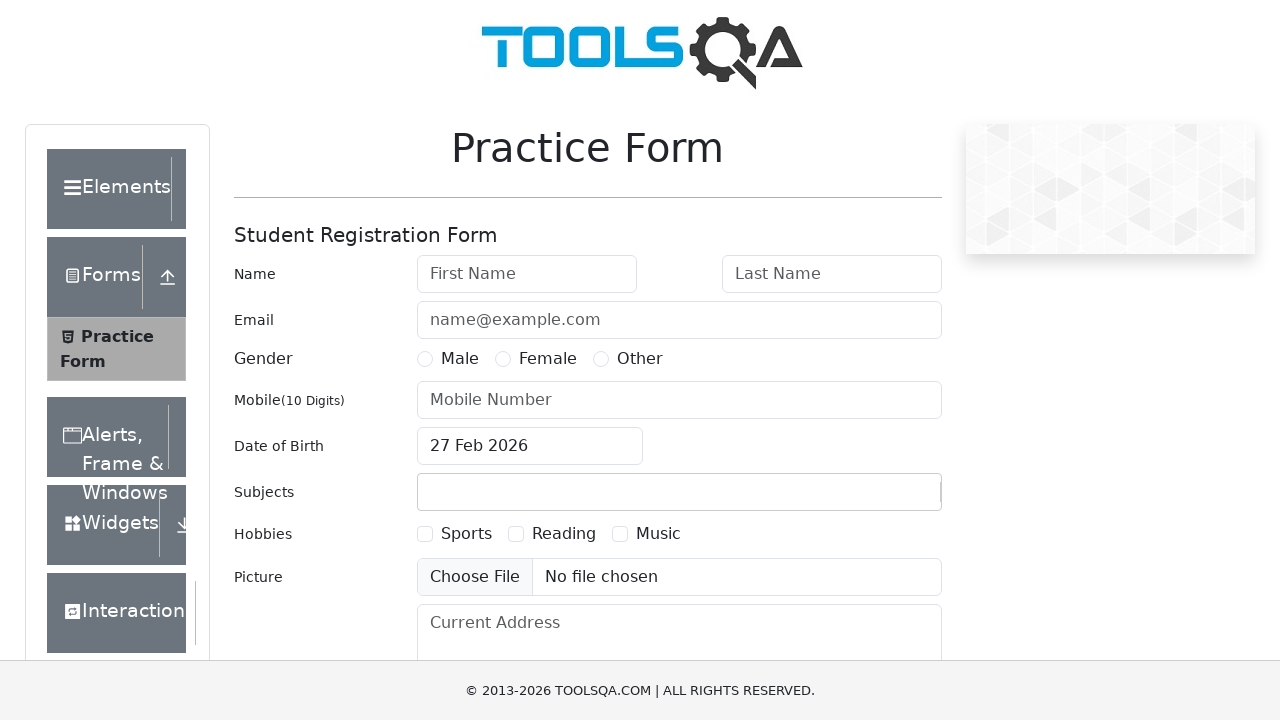

Clicked on first name field at (527, 274) on #firstName
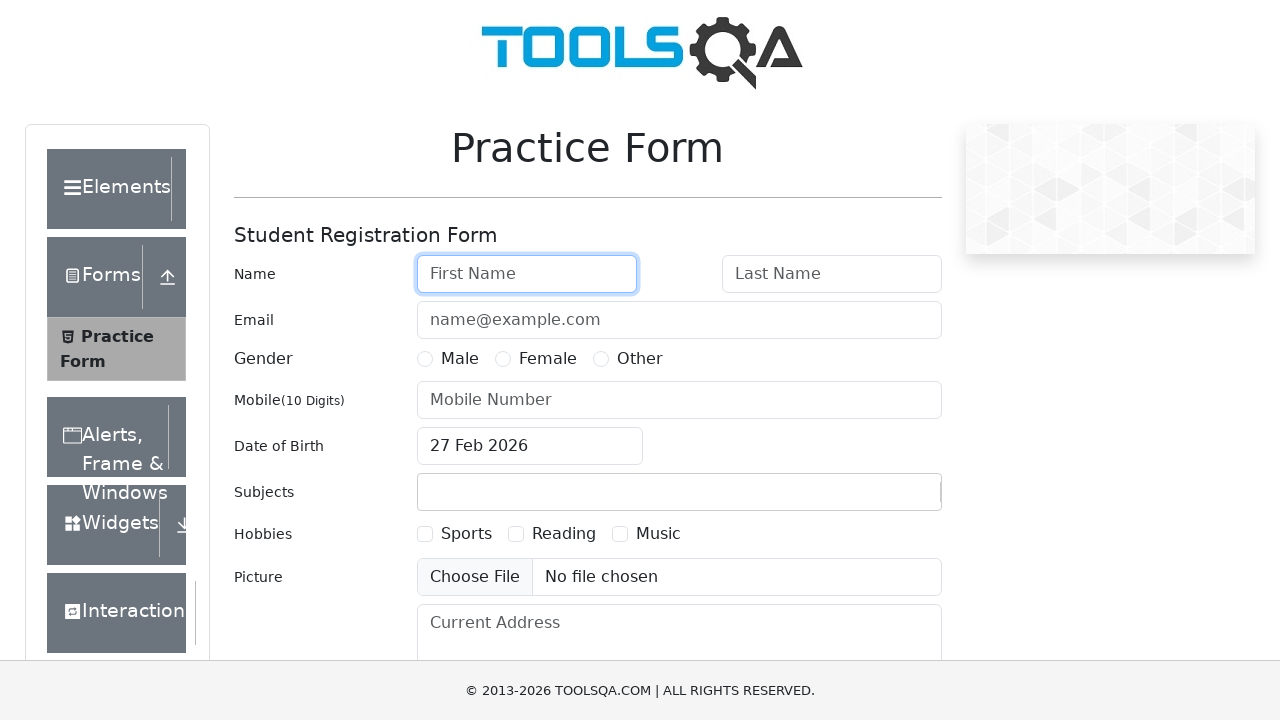

Filled first name with 'Peter' on #firstName
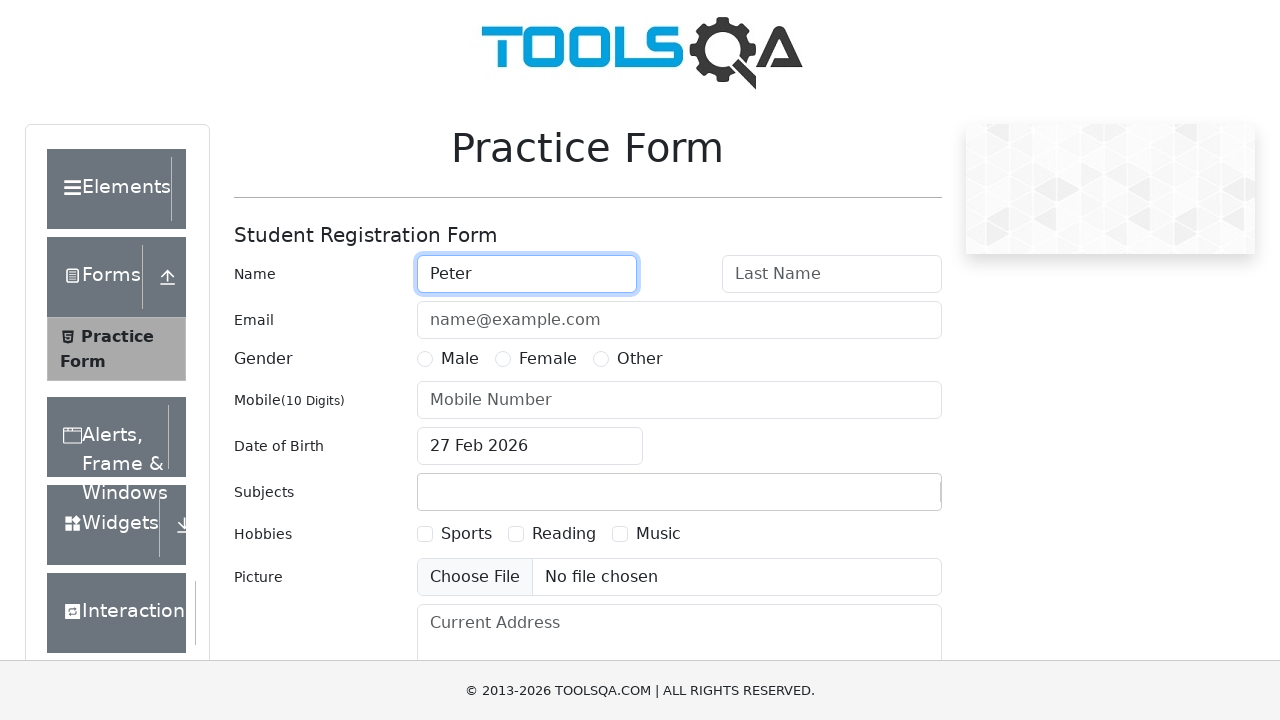

Clicked on last name field at (832, 274) on #lastName
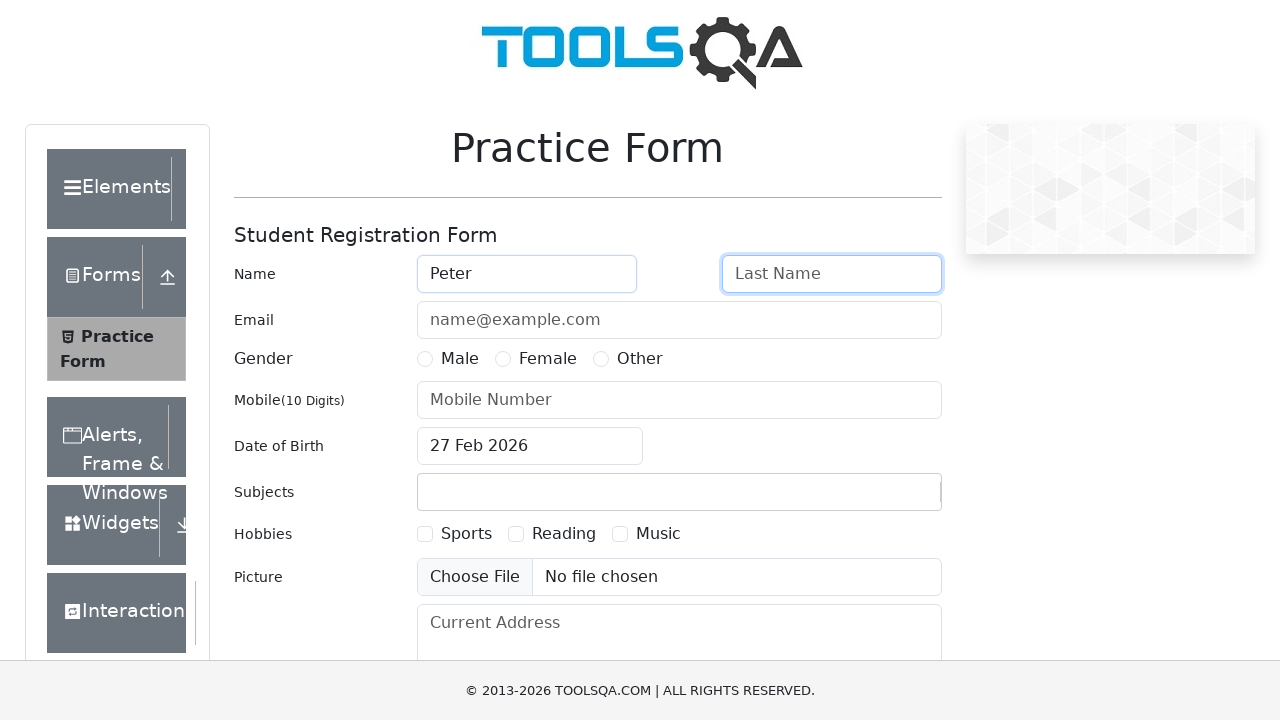

Filled last name with 'Ivanov' on #lastName
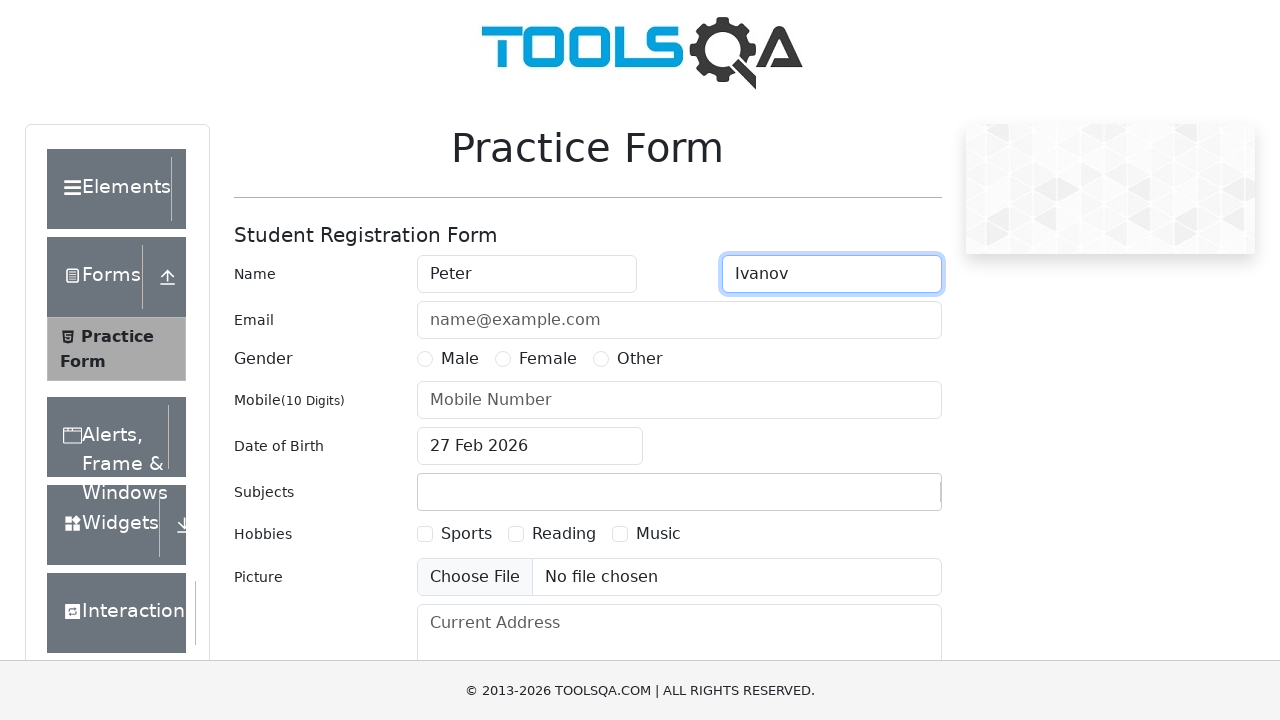

Clicked on email field at (679, 320) on #userEmail
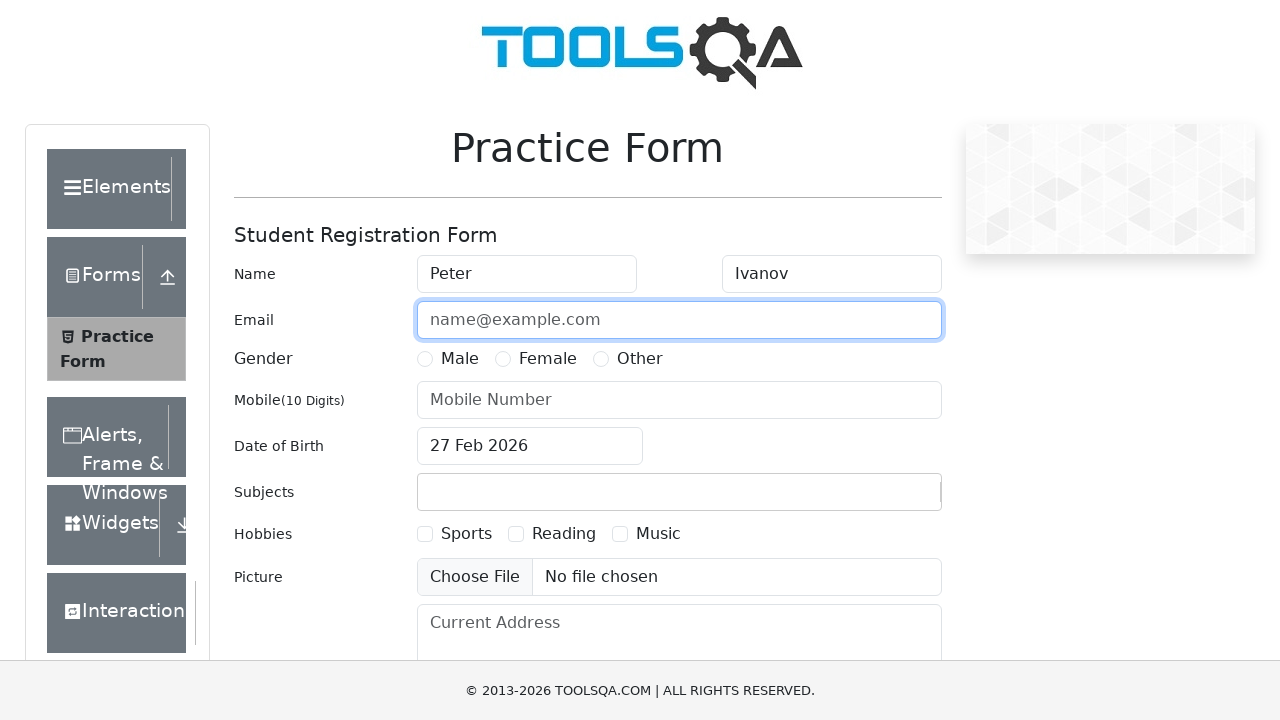

Filled email with 'a@a.ru' on #userEmail
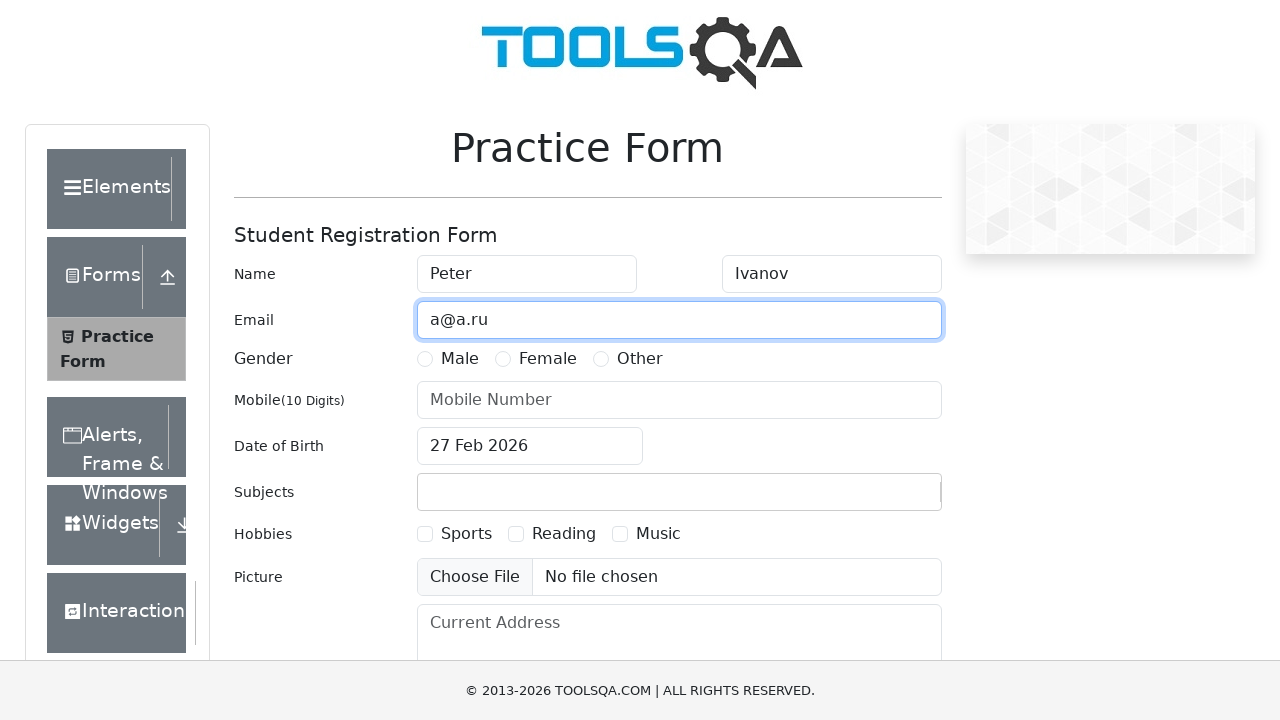

Selected Male gender at (460, 359) on label[for='gender-radio-1']
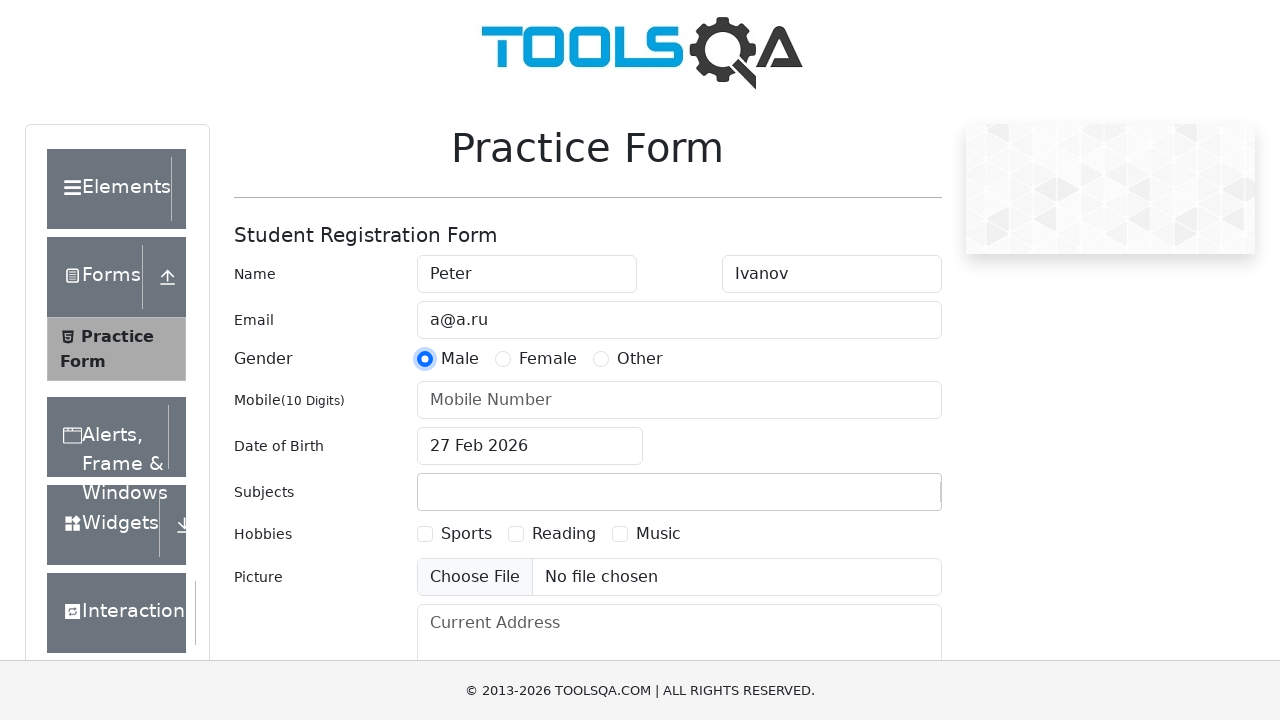

Clicked on phone number field at (679, 400) on #userNumber
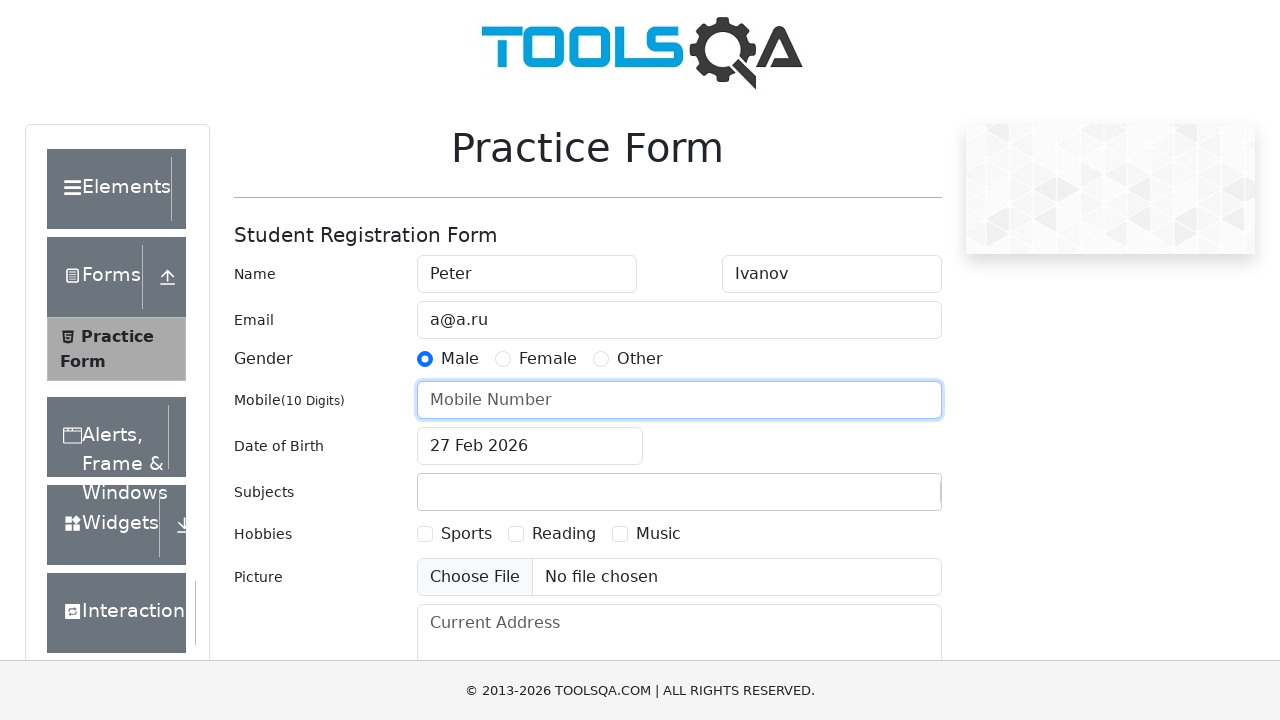

Filled phone number with '1234567890' on #userNumber
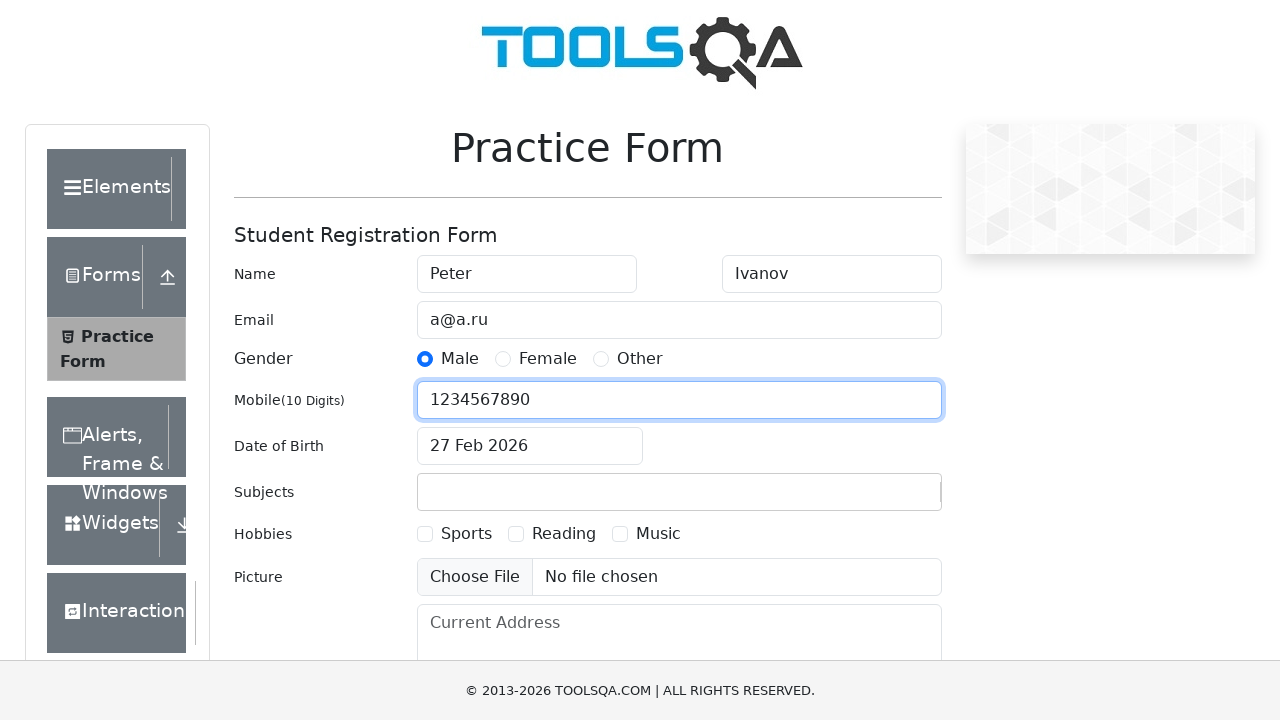

Clicked on date of birth field at (530, 446) on #dateOfBirthInput
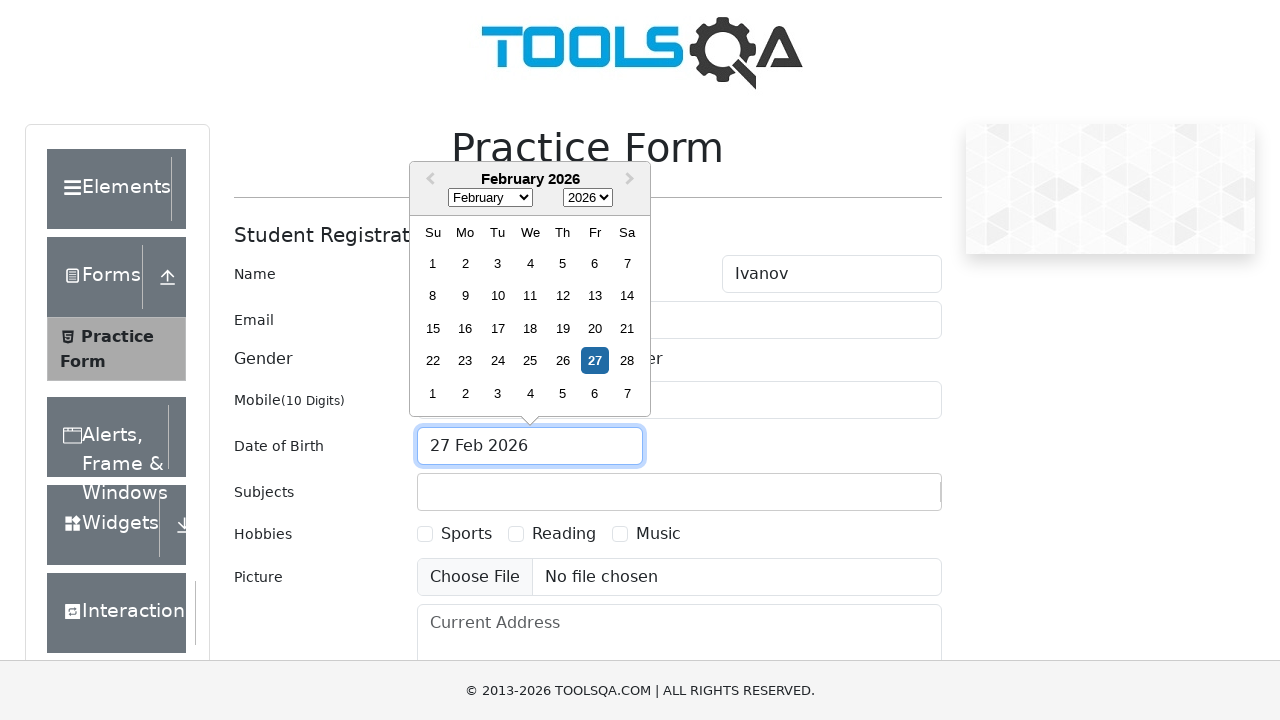

Selected November as month on select.react-datepicker__month-select
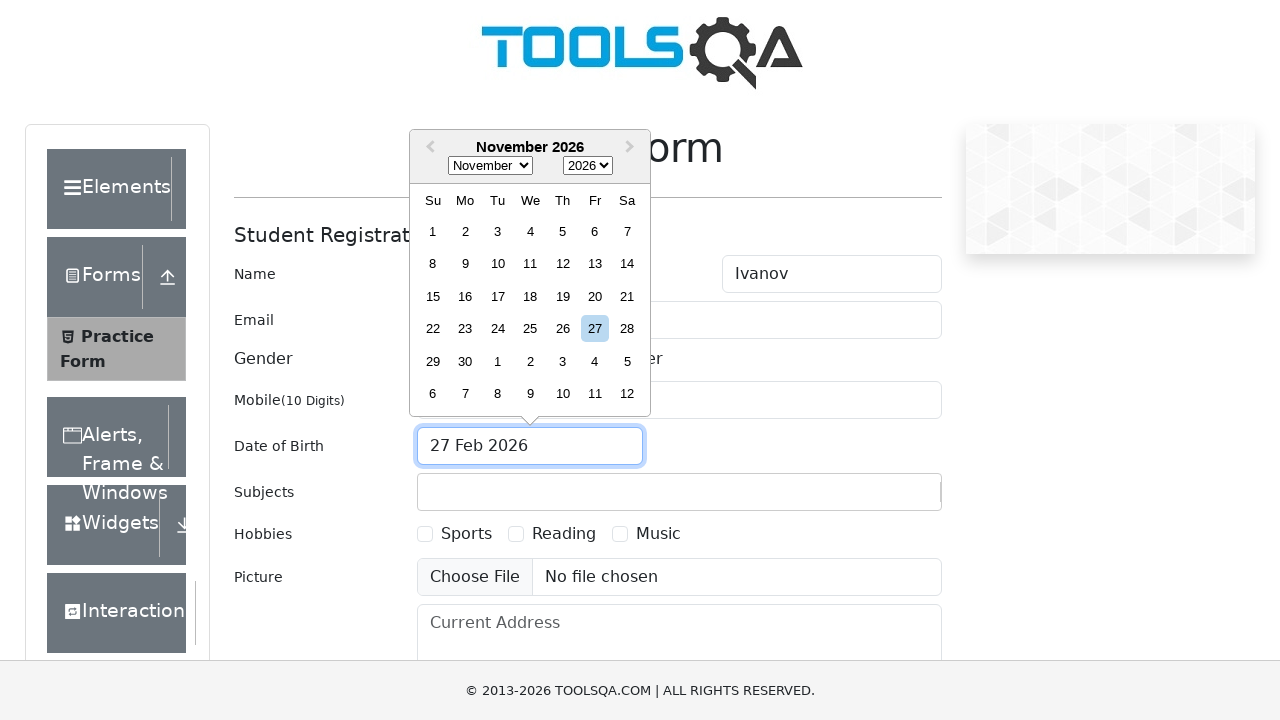

Selected 1985 as year on select.react-datepicker__year-select
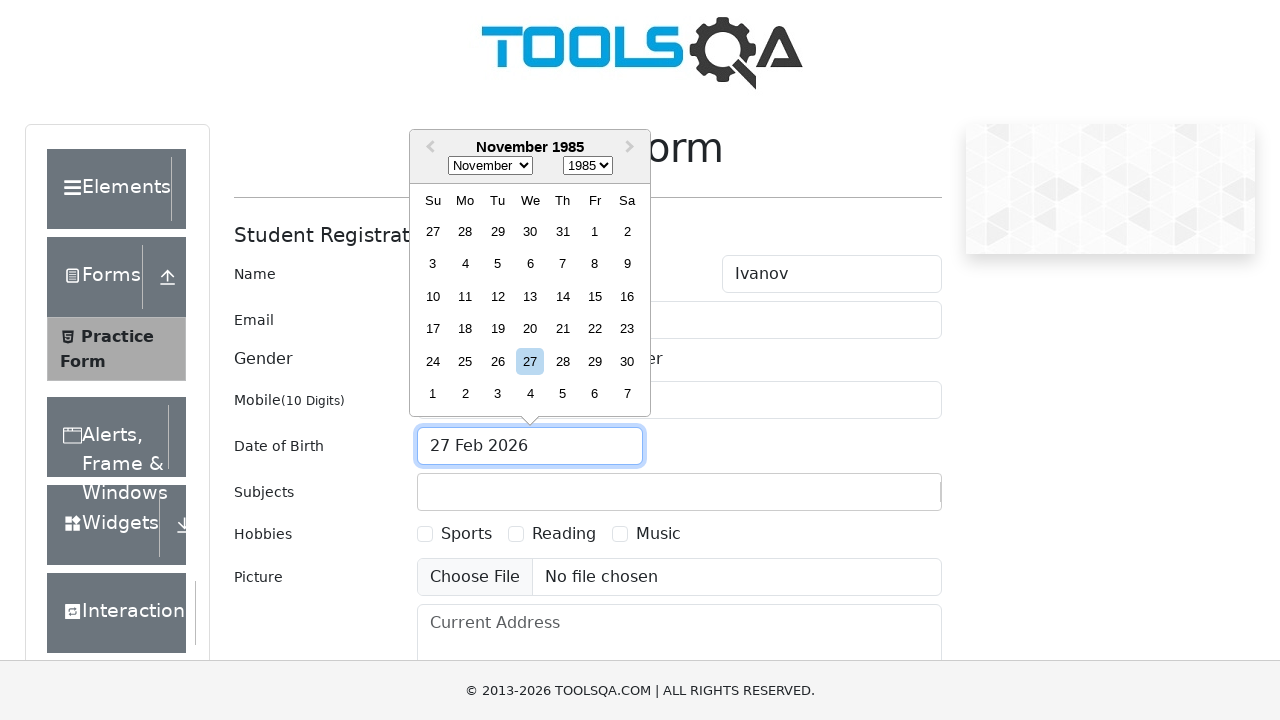

Selected November 15th, 1985 as date of birth at (595, 296) on xpath=//div[@aria-label='Choose Friday, November 15th, 1985']
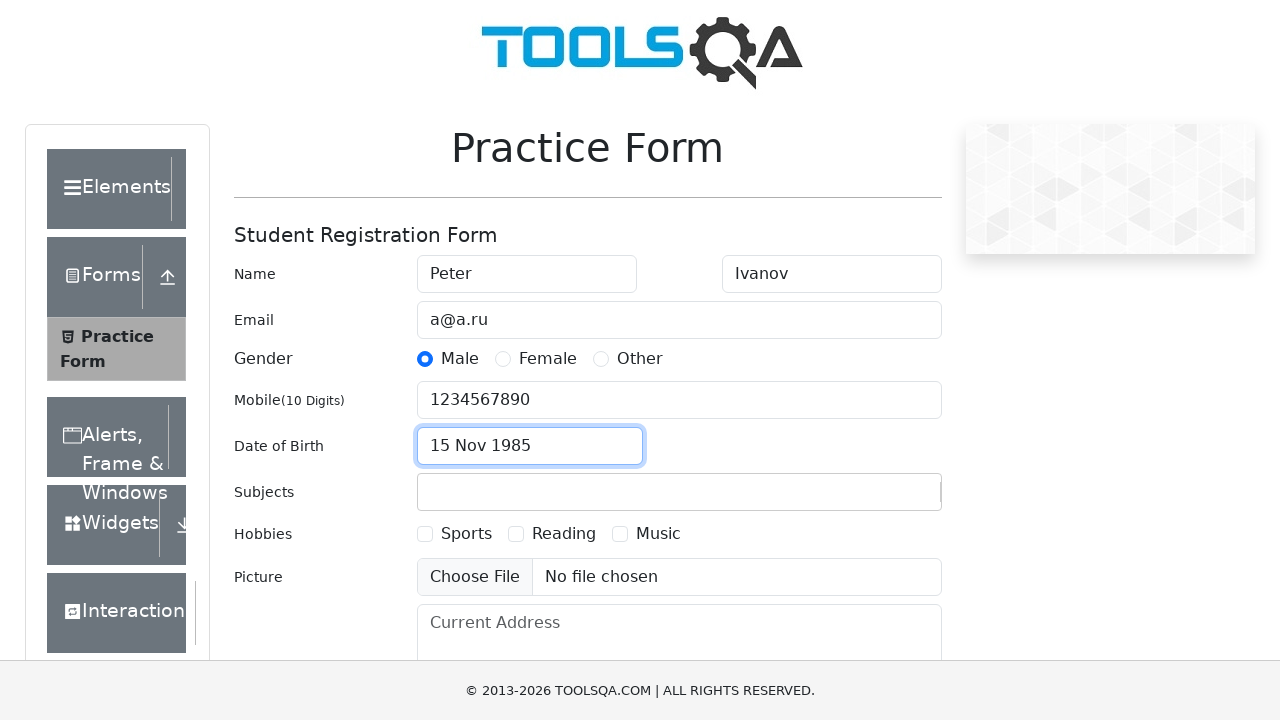

Clicked on subjects input field at (430, 492) on #subjectsInput
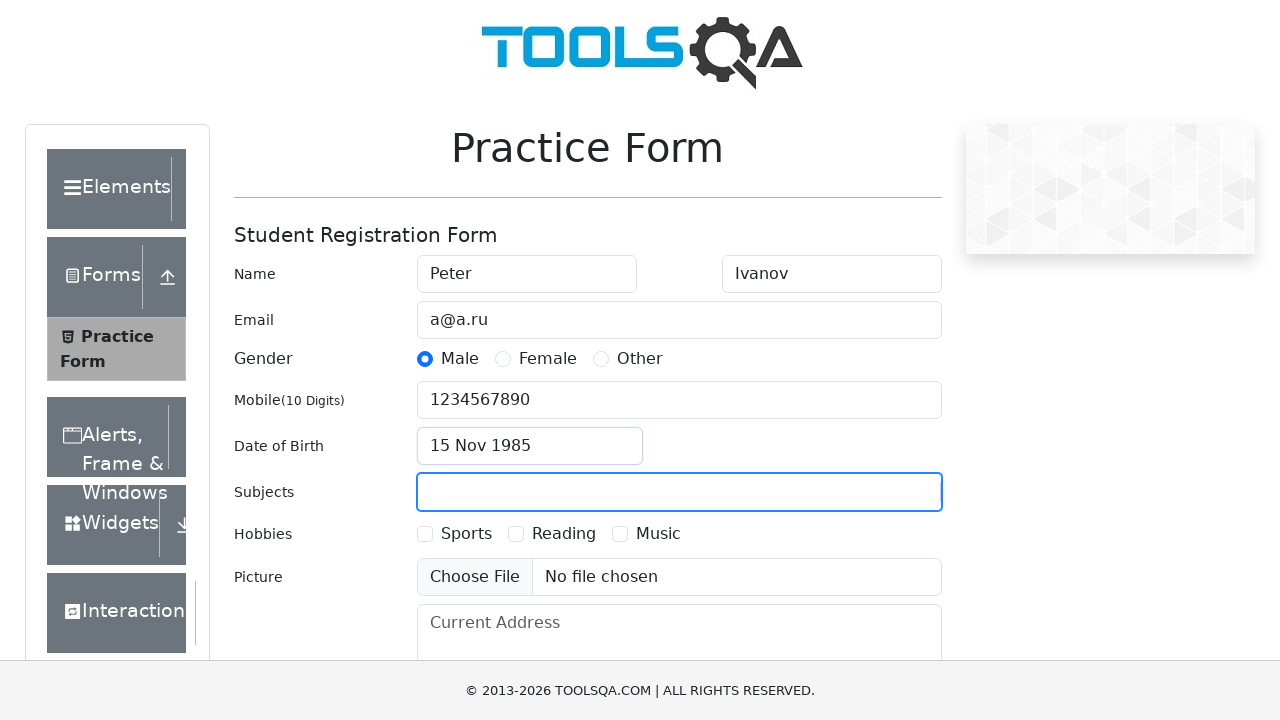

Typed 'Maths' in subjects field on #subjectsInput
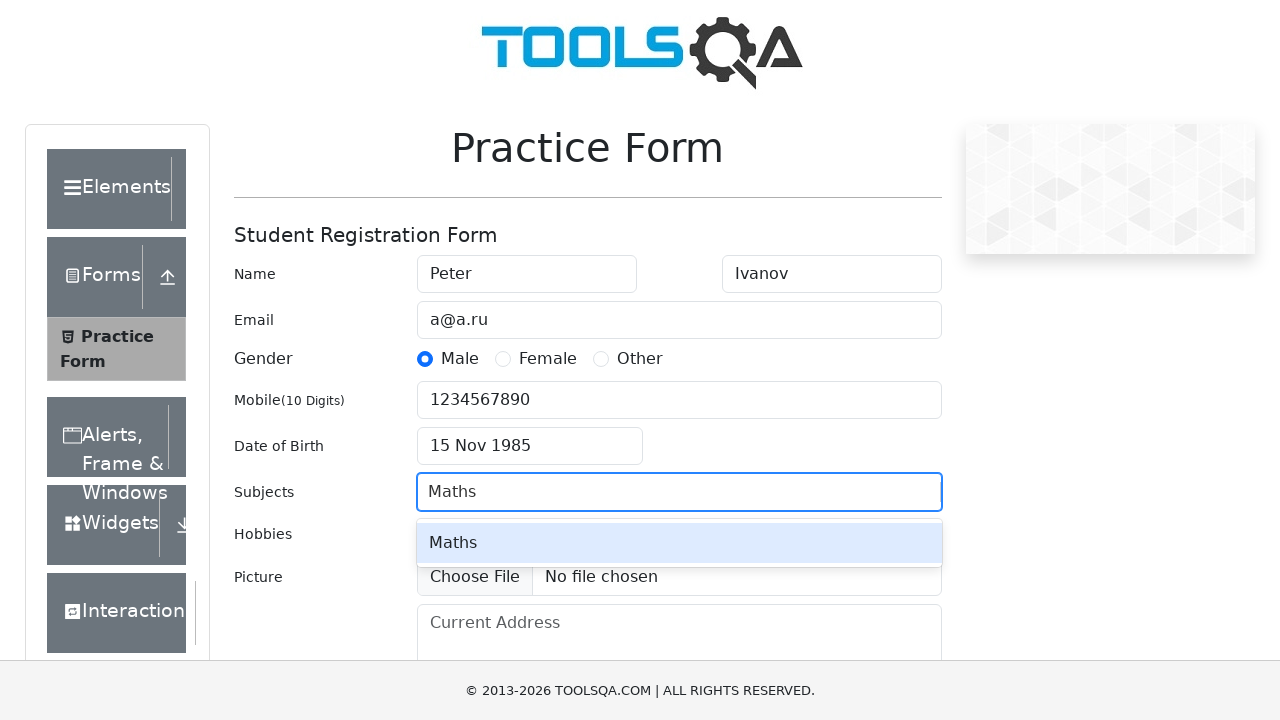

Selected Maths from subjects dropdown at (679, 543) on #react-select-2-option-0
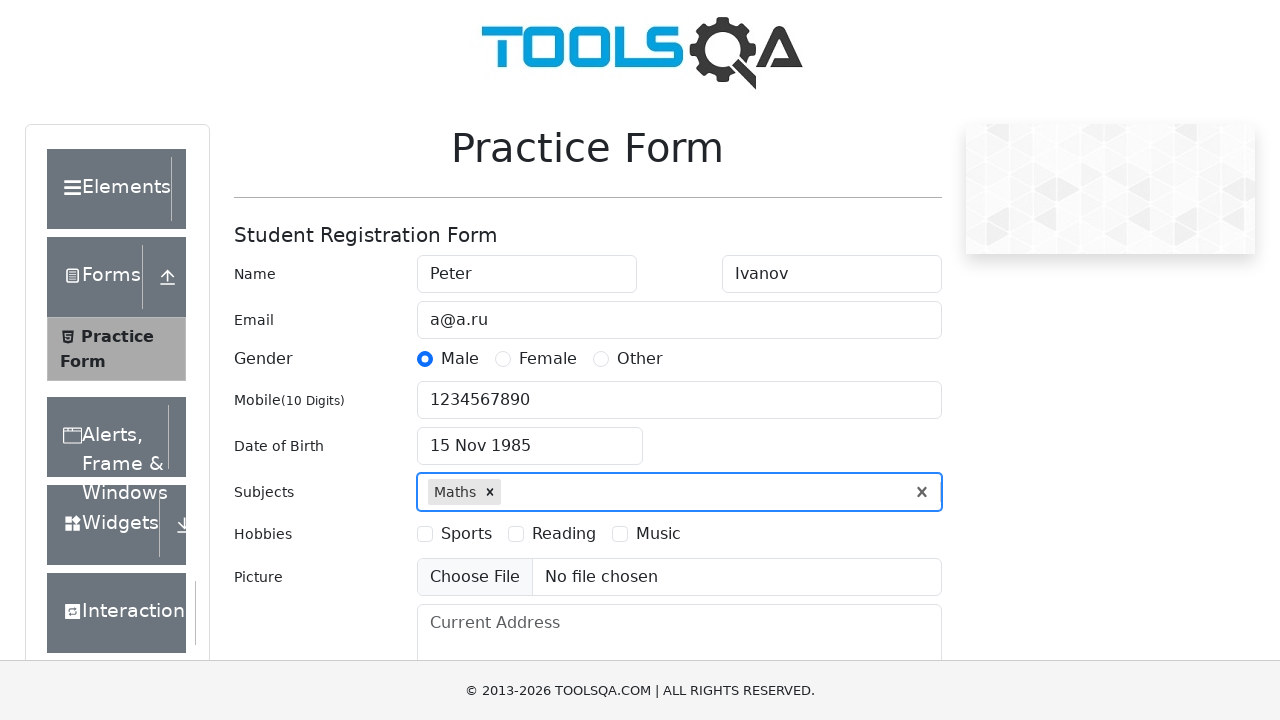

Selected Sports hobby checkbox at (466, 534) on label[for='hobbies-checkbox-1']
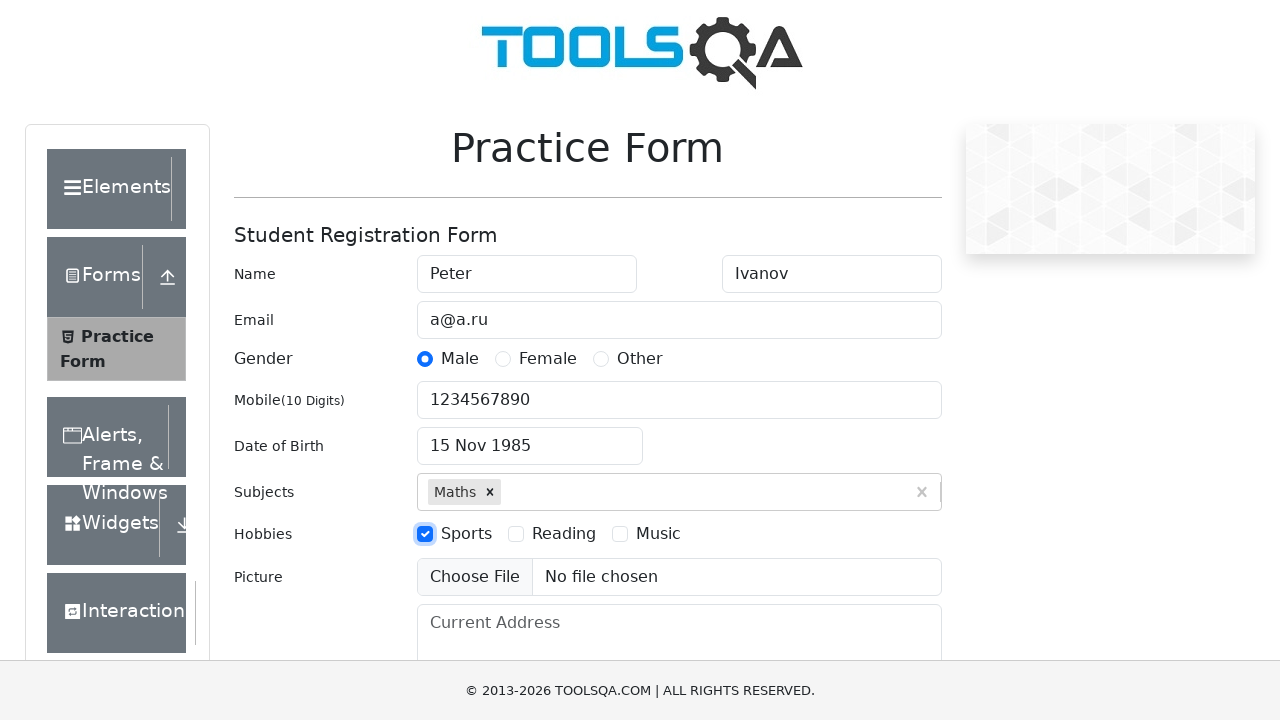

Clicked on current address field at (679, 654) on #currentAddress
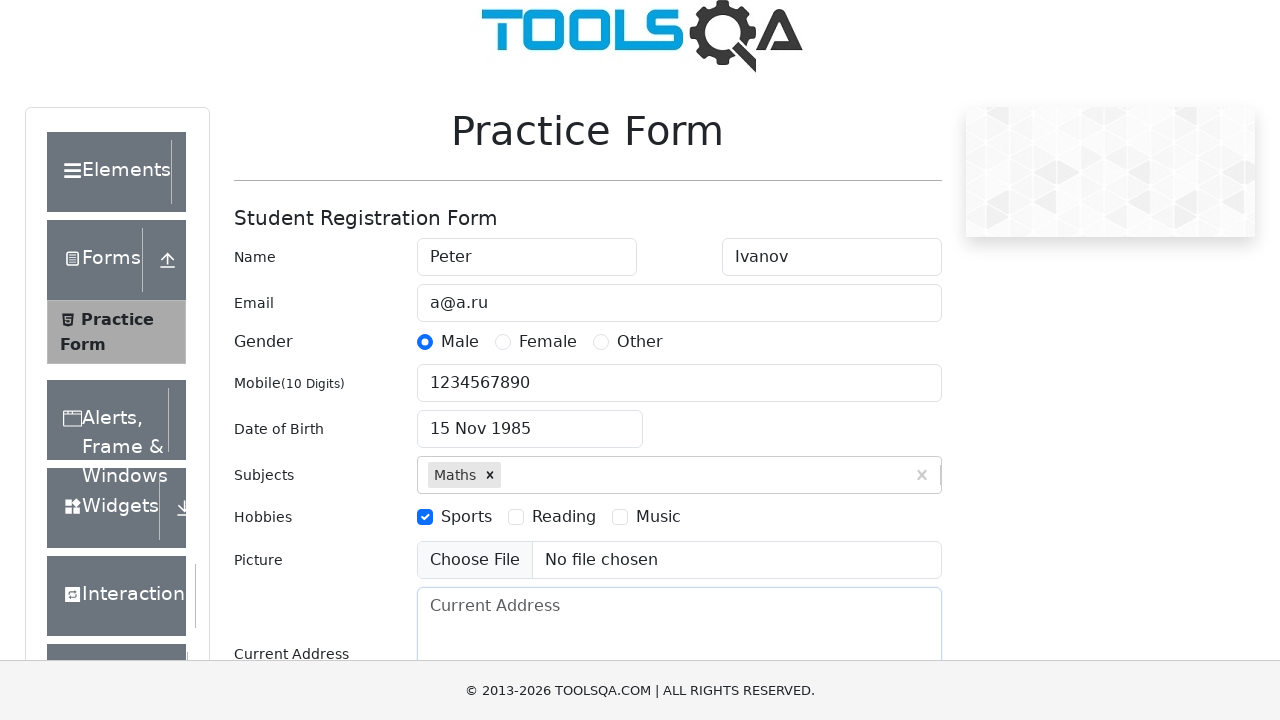

Filled current address with 'CA, San Francisco, 17 avn, 1' on #currentAddress
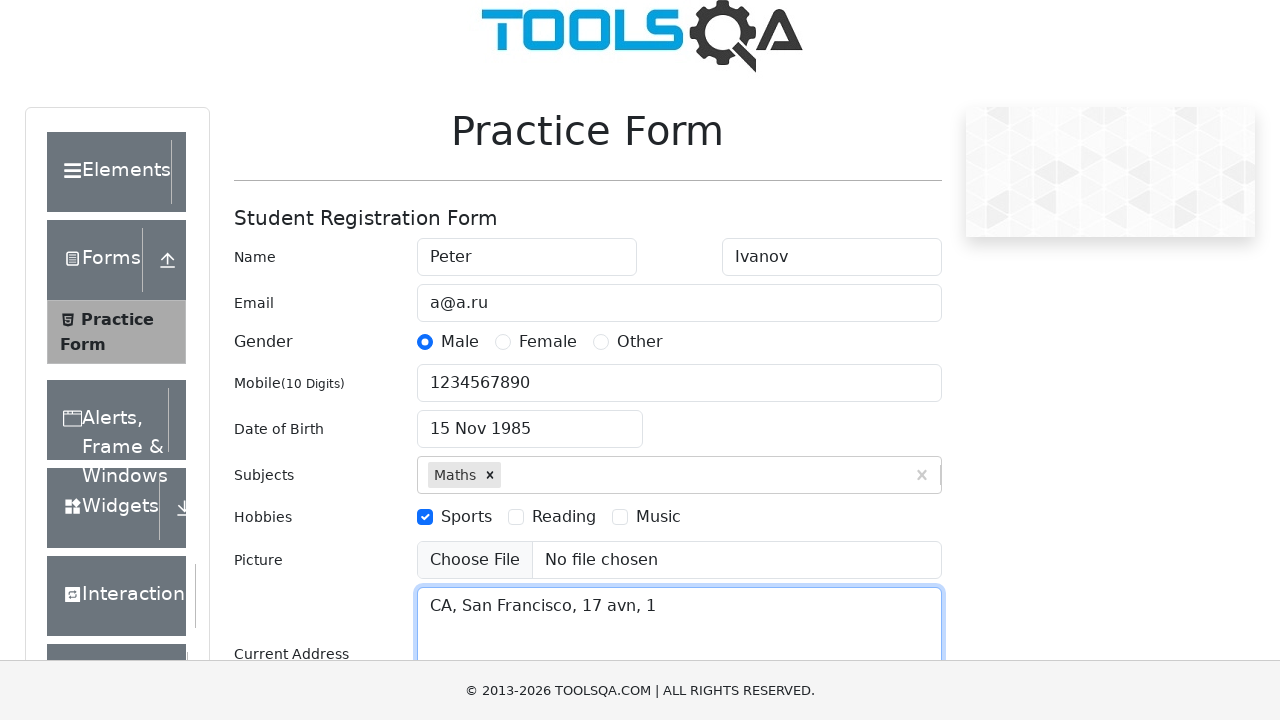

Scrolled to submit button
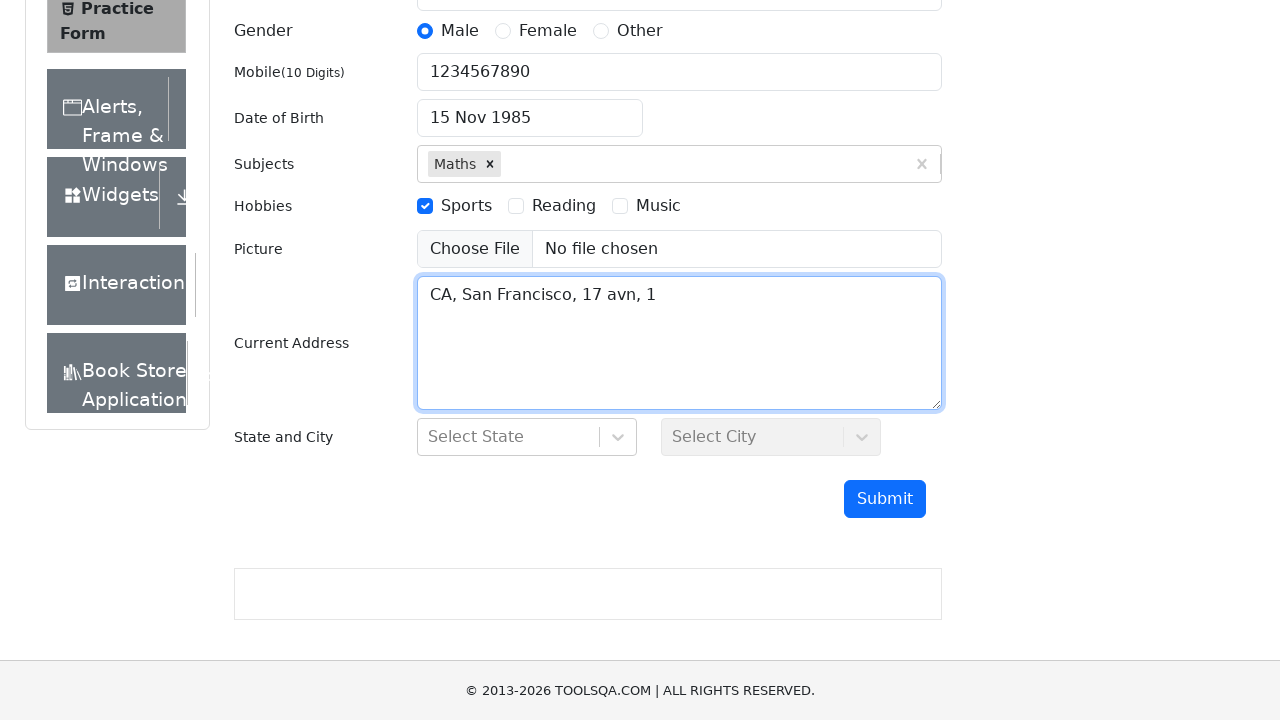

Typed 'NCR' in state field on #react-select-3-input
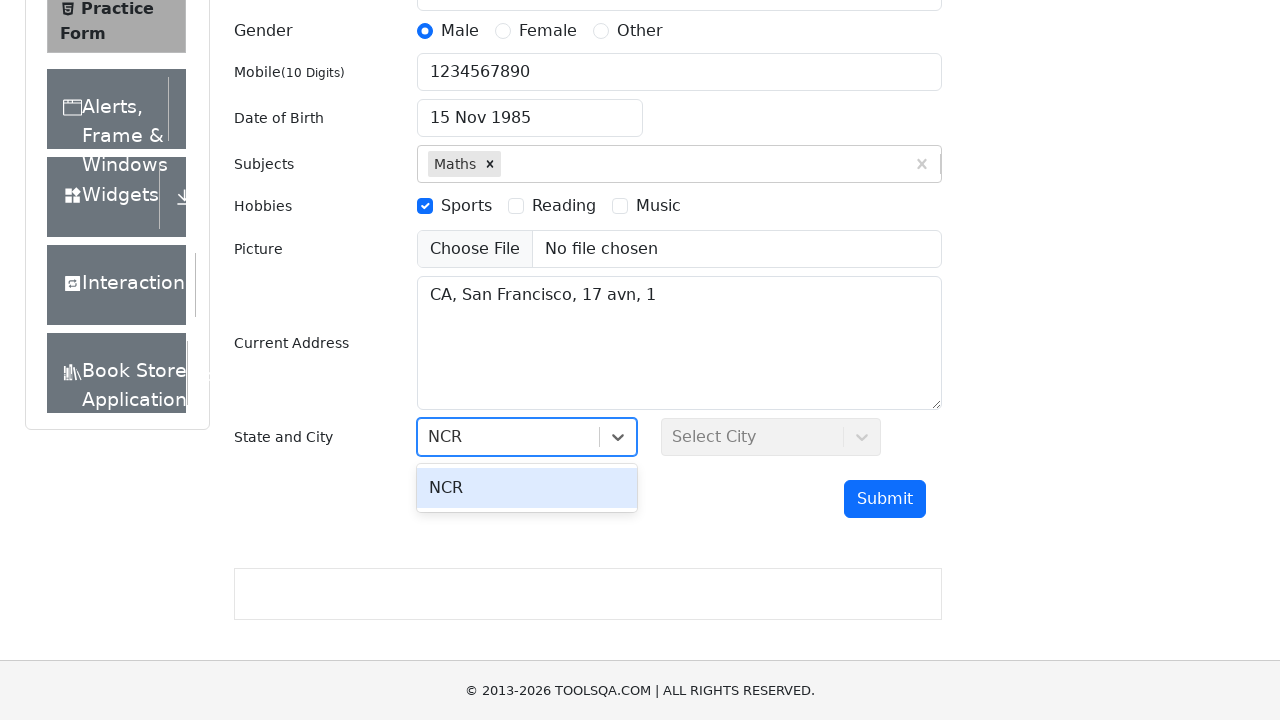

Selected NCR state from dropdown at (527, 488) on #react-select-3-option-0
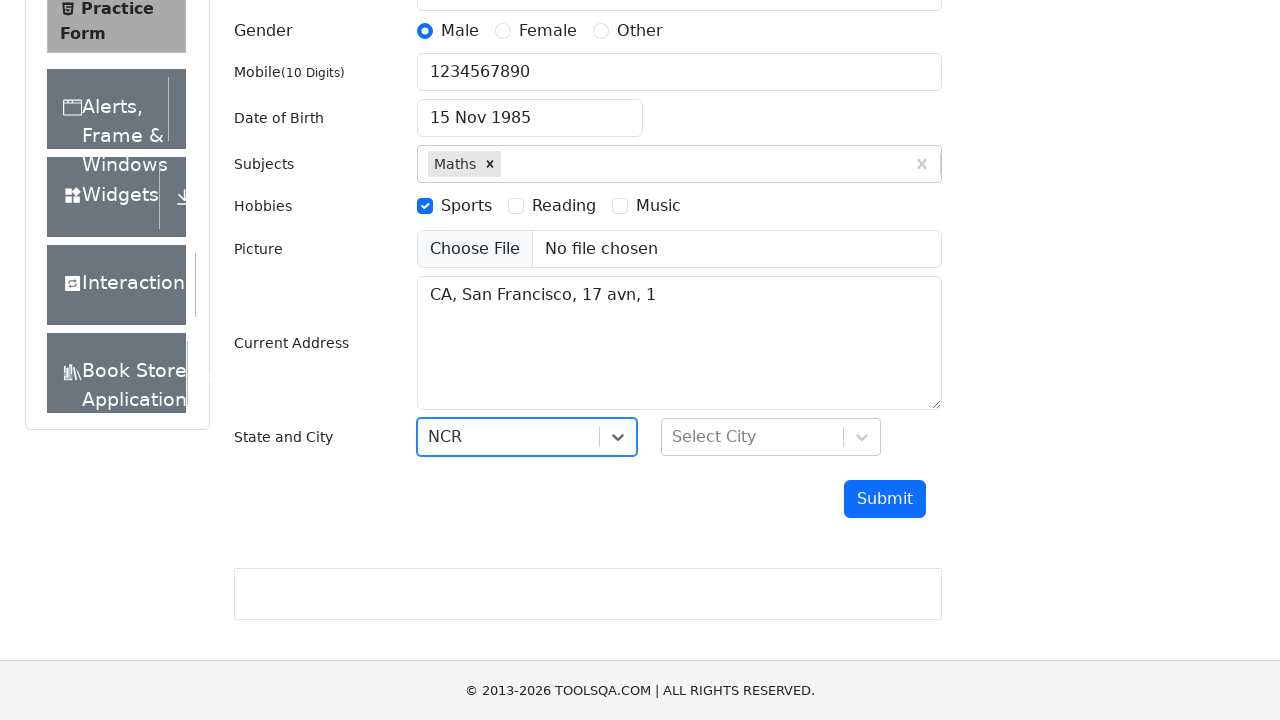

Typed 'Delhi' in city field on #react-select-4-input
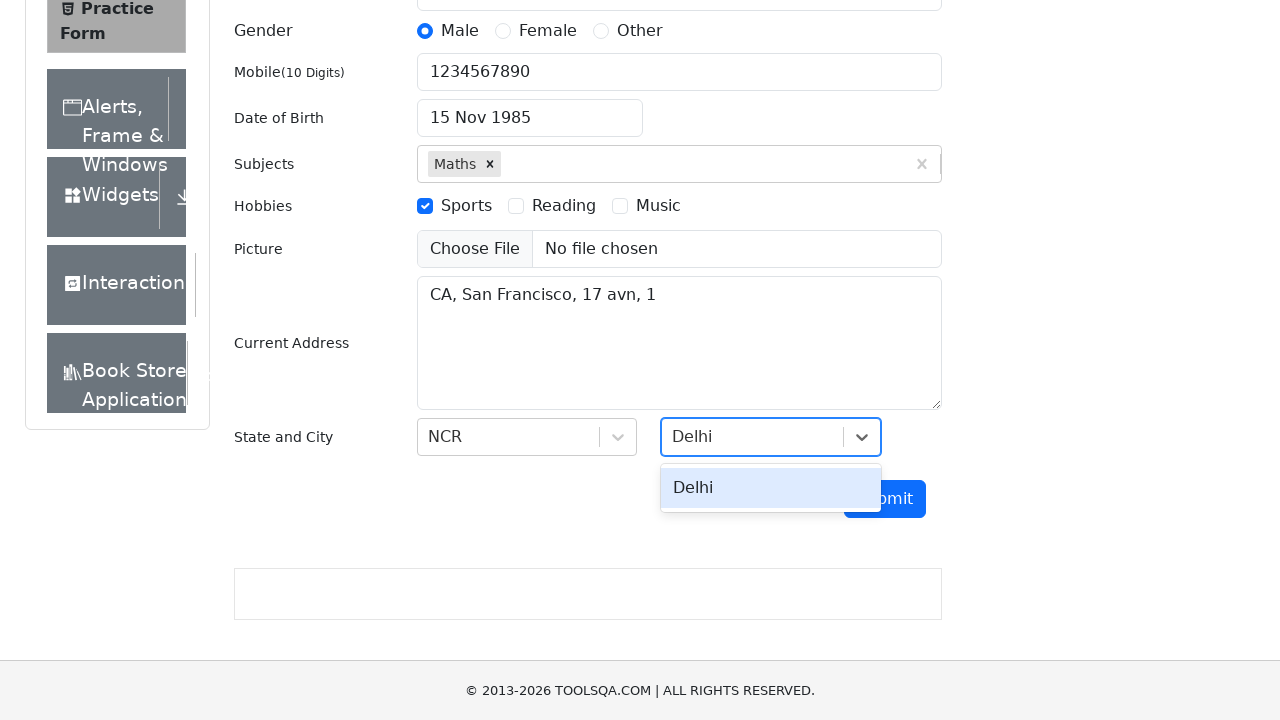

Selected Delhi city from dropdown at (771, 488) on #react-select-4-option-0
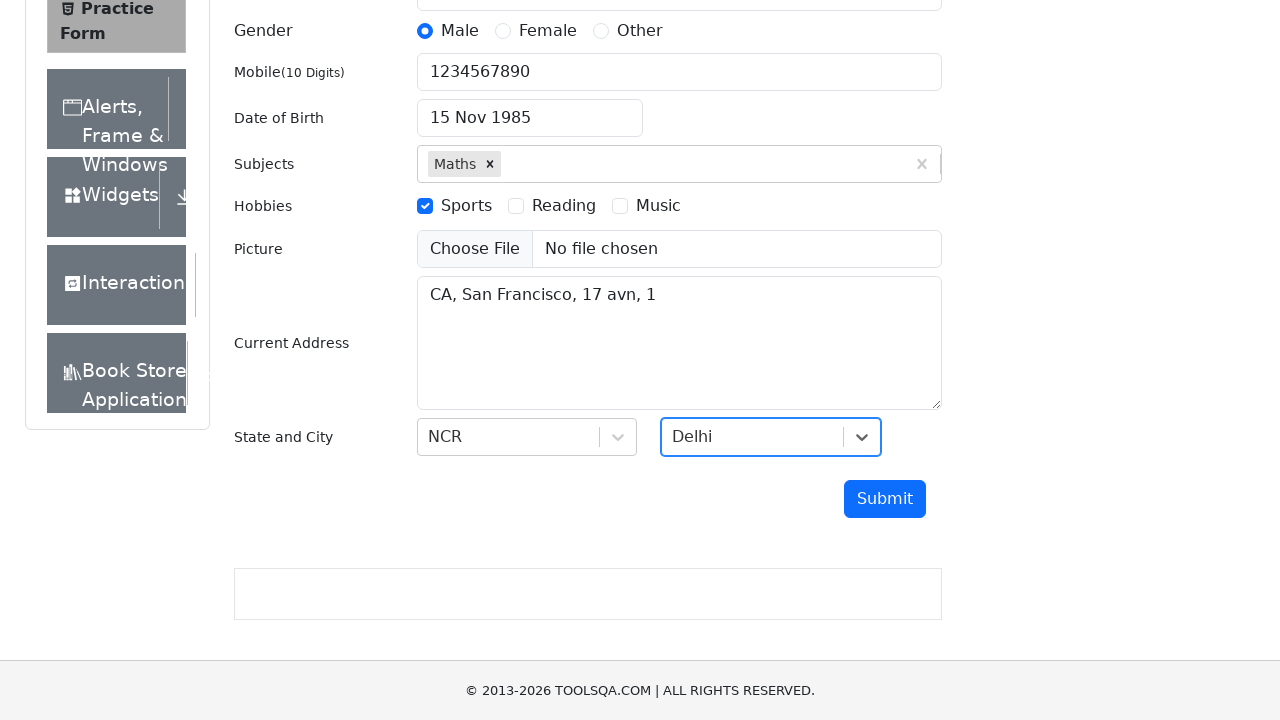

Clicked submit button to submit registration form at (885, 499) on #submit
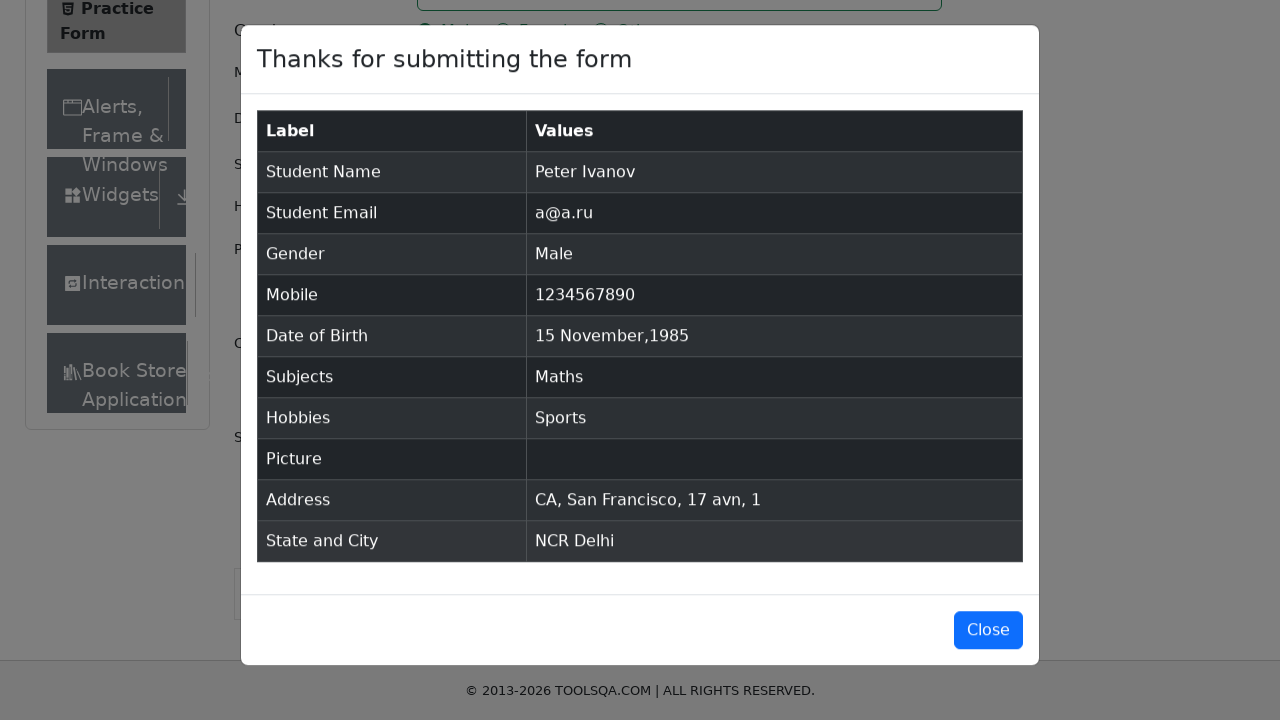

Results table appeared after form submission
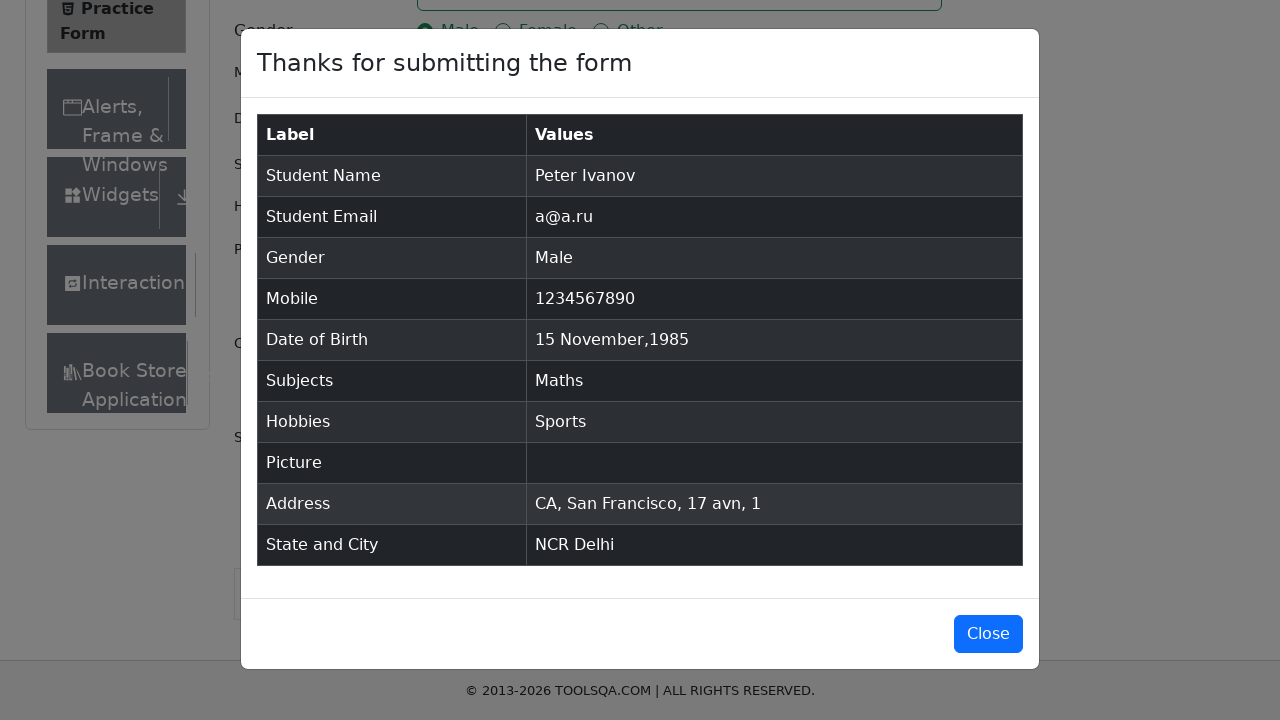

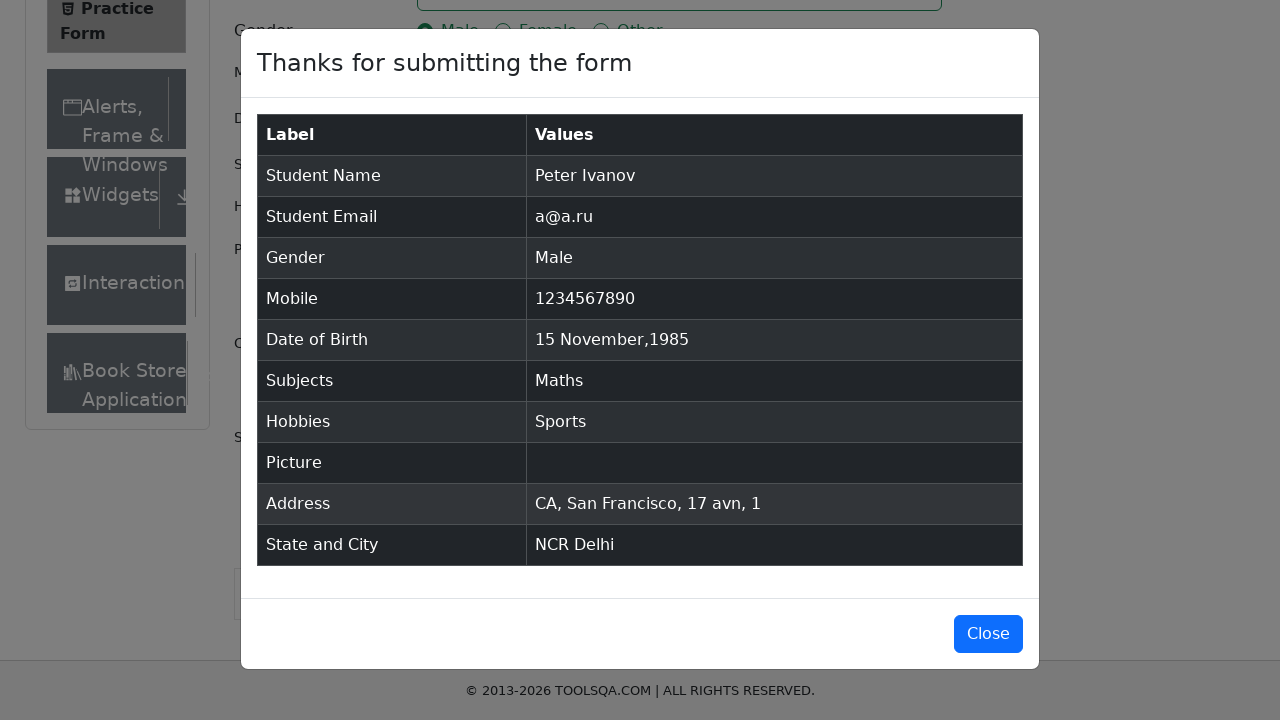